Tests the search functionality of the web table by entering search terms and verifying results appear or don't appear

Starting URL: https://demoqa.com/webtables

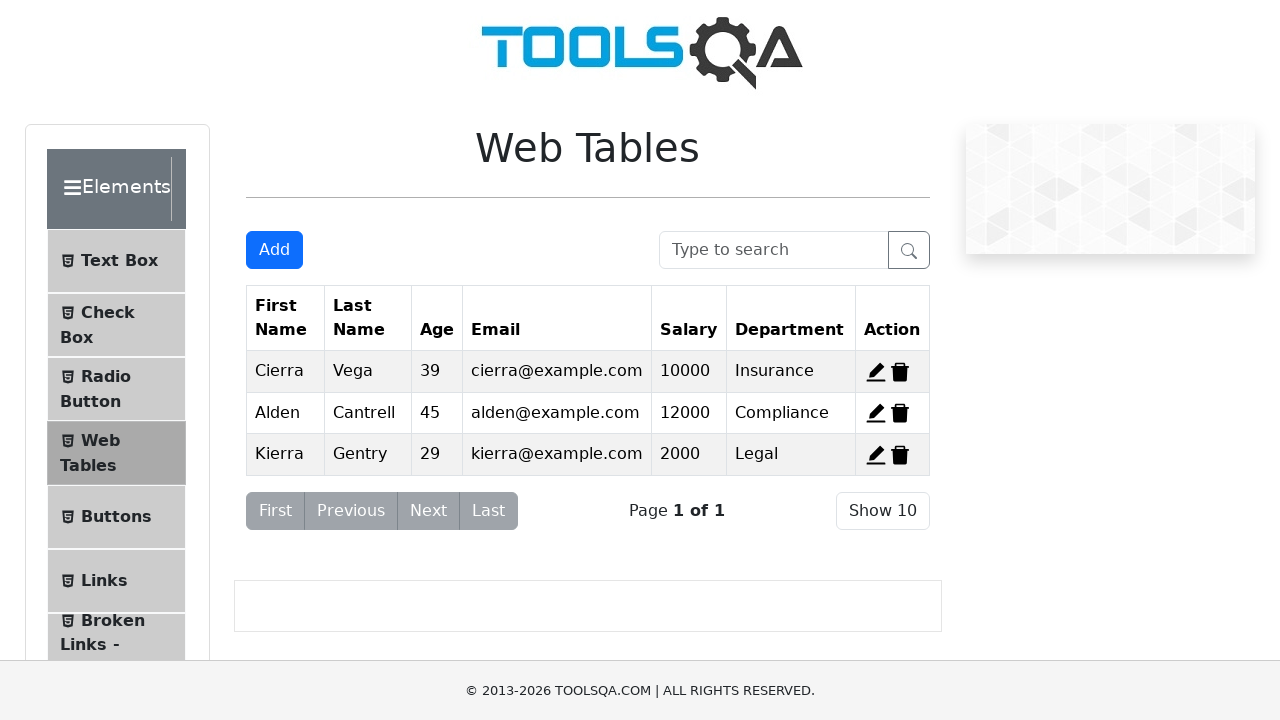

Scrolled down 200px to view the web table
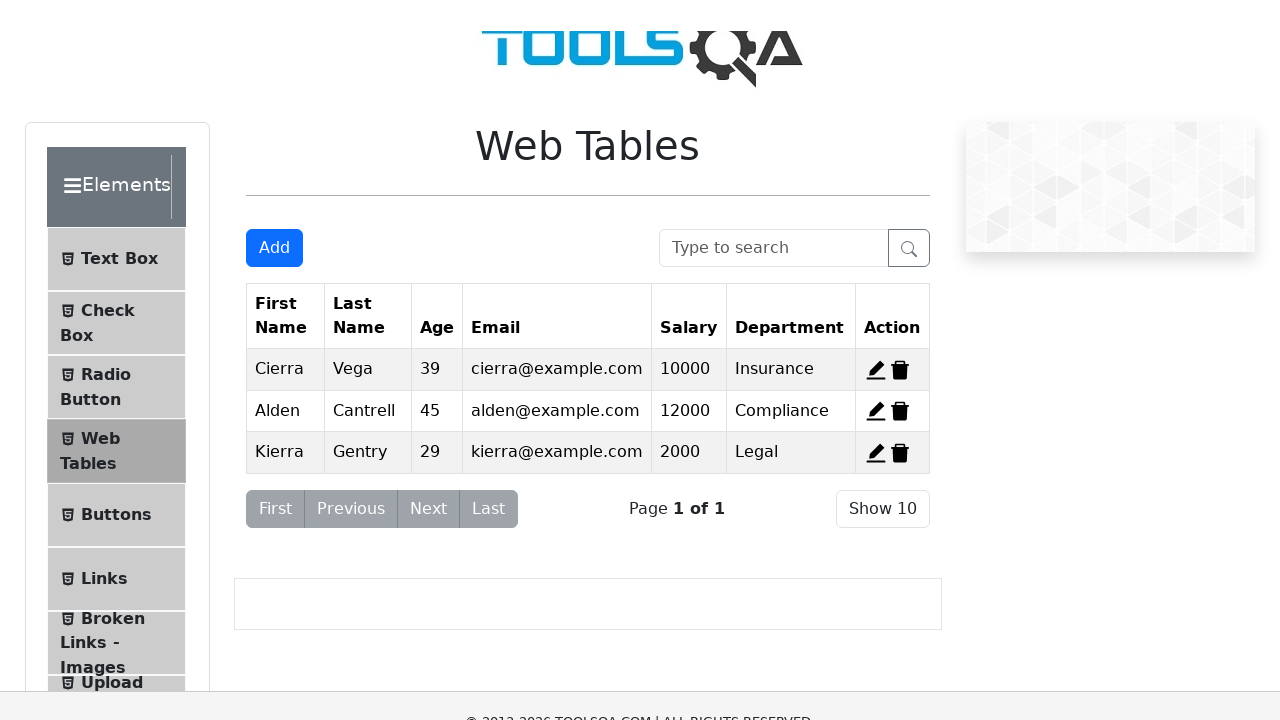

Search box became visible
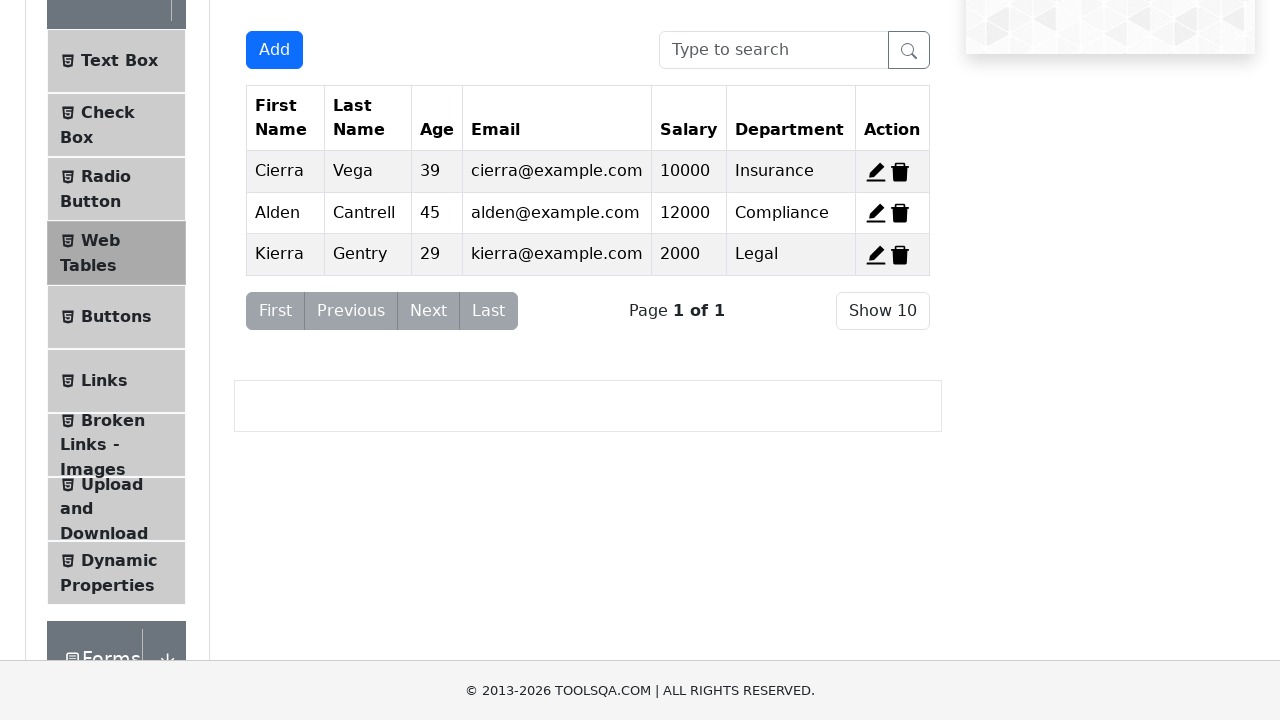

Entered 'Kierra' in search box to find existing record on input#searchBox
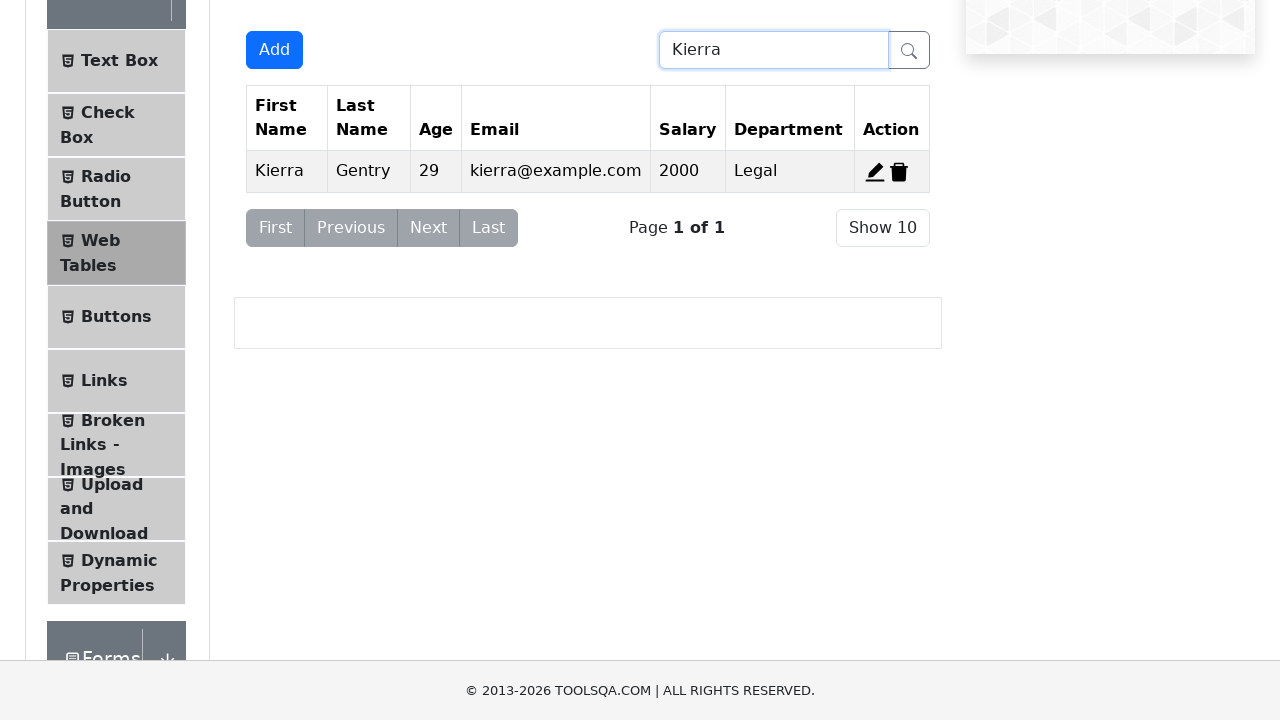

Waited for search results to filter for 'Kierra'
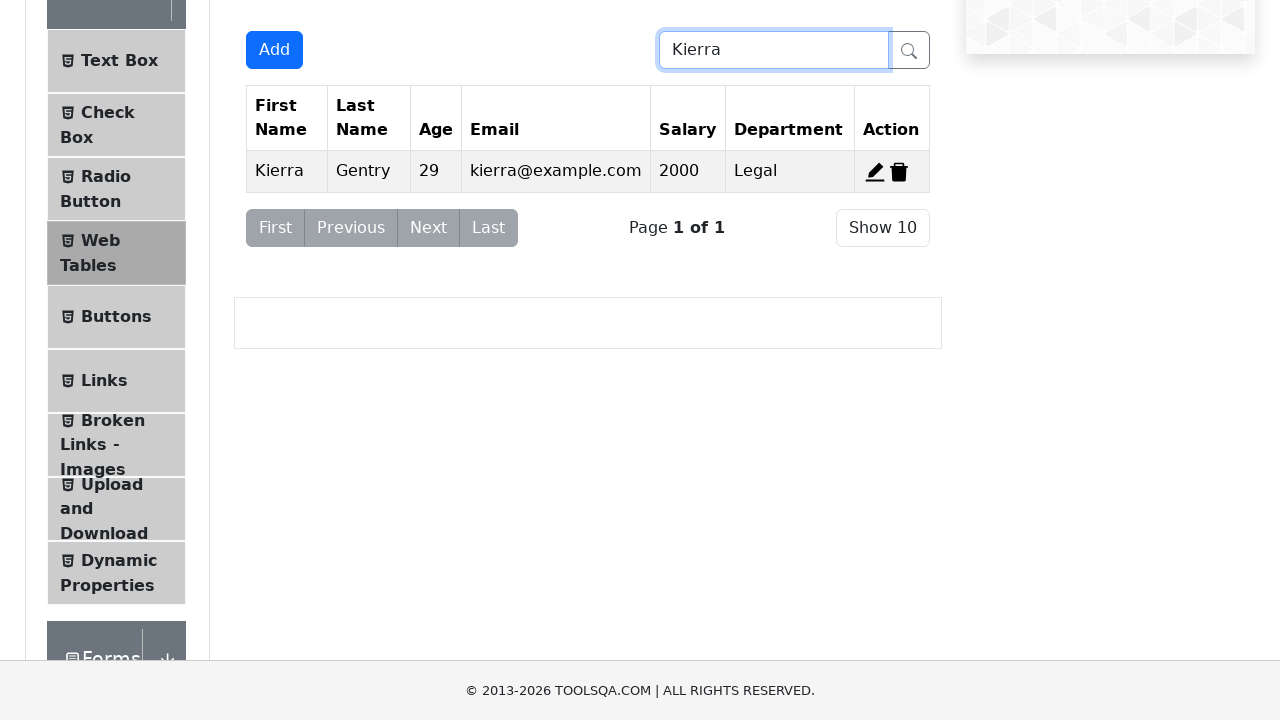

Cleared search box after 'Kierra' search on input#searchBox
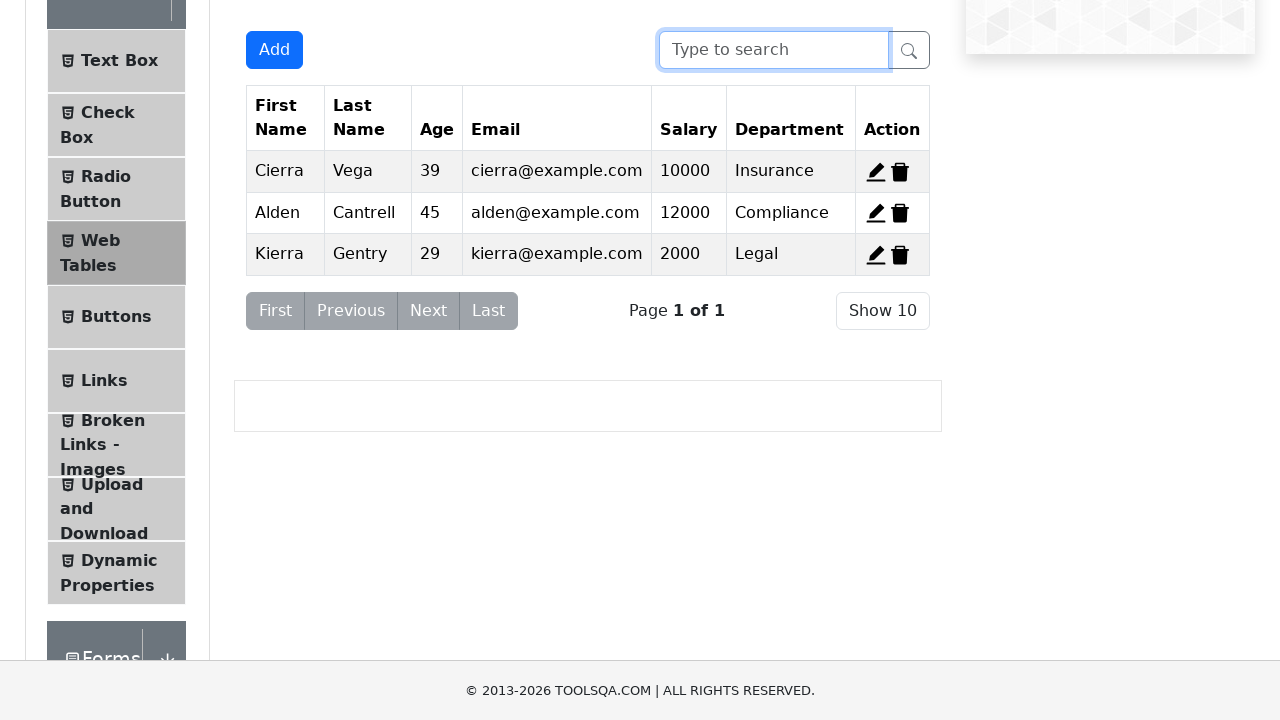

Entered 'Polina' in search box to find non-existing record on input#searchBox
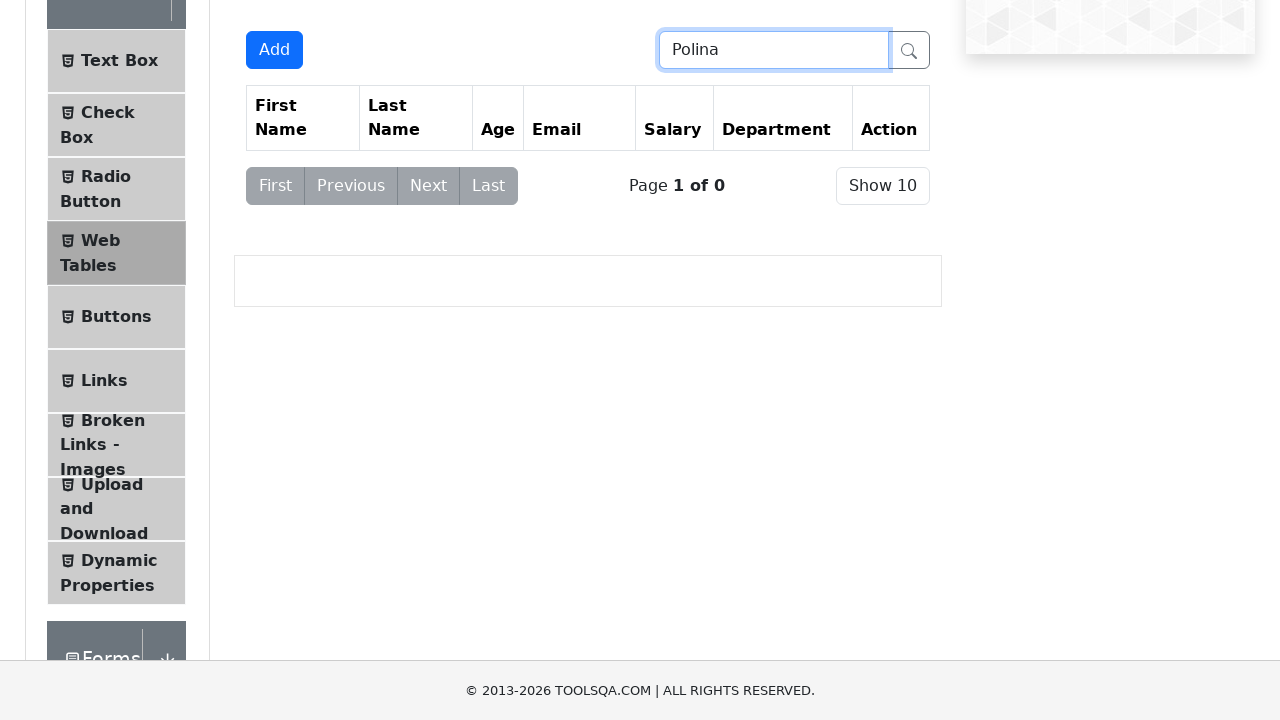

Waited for search results to filter for 'Polina'
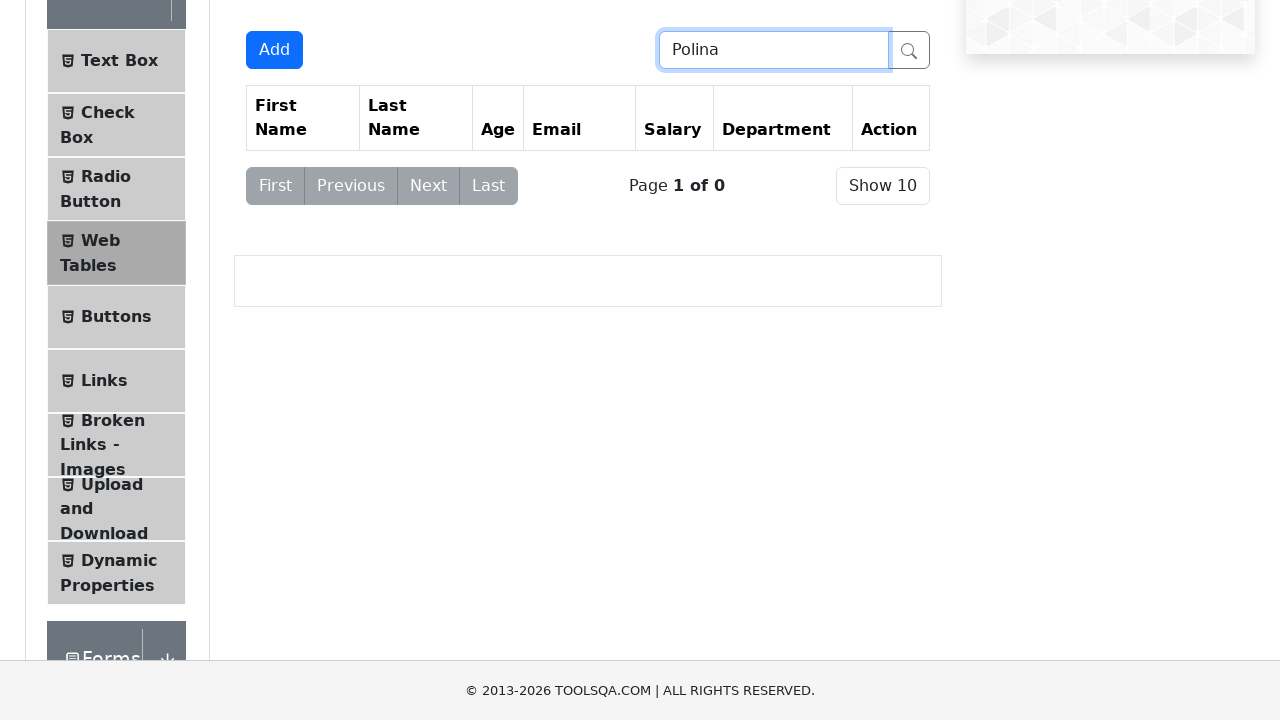

Cleared search box after 'Polina' search on input#searchBox
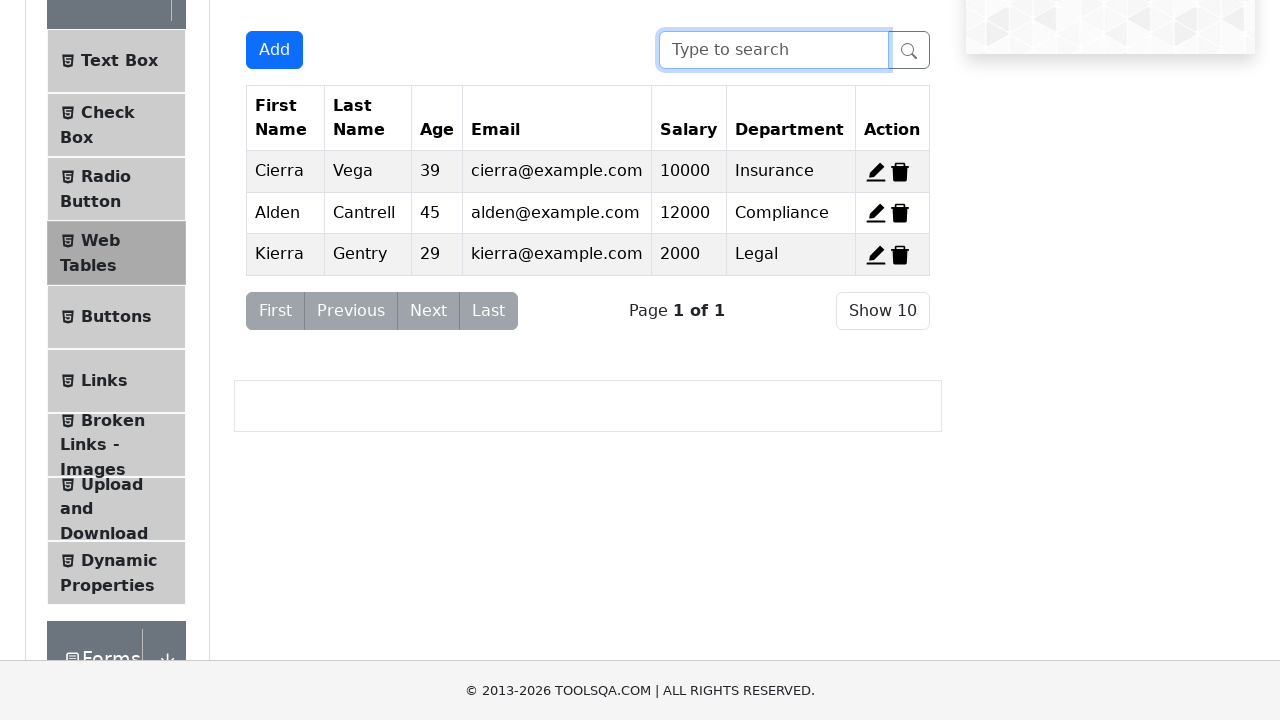

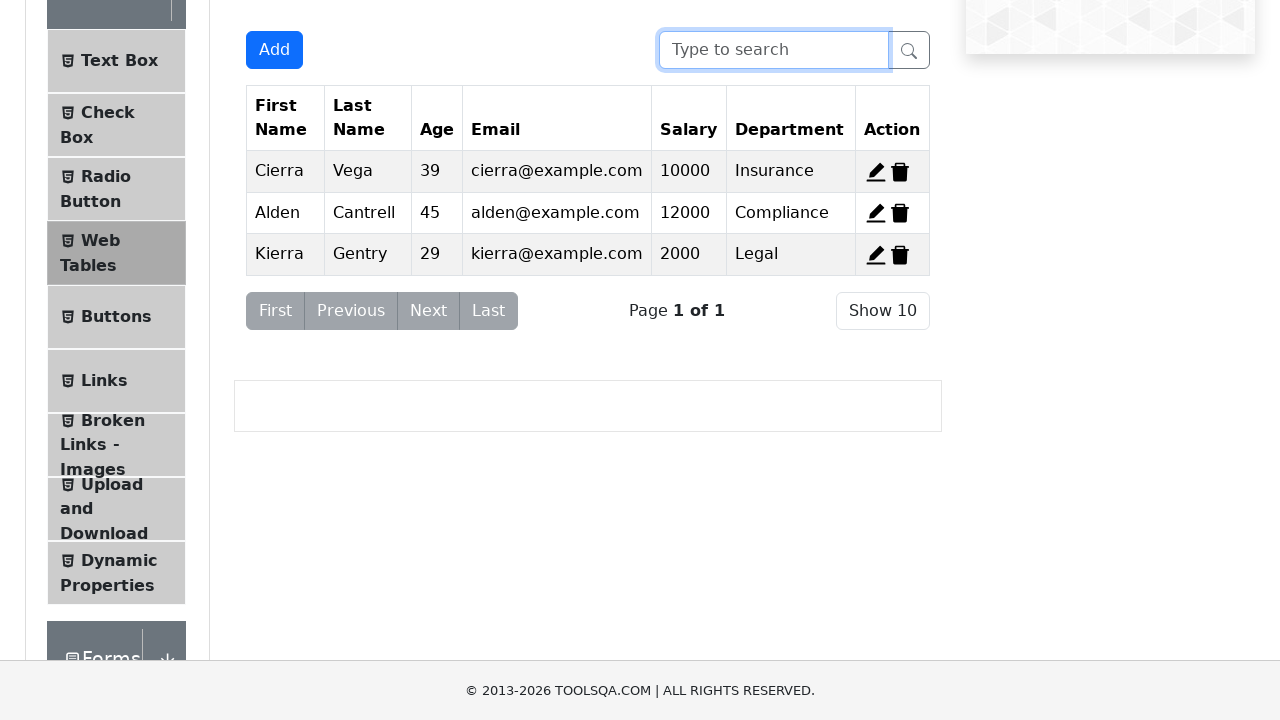